Tests autosuggestive dropdown functionality by typing partial text and selecting a matching option from the suggestions

Starting URL: https://rahulshettyacademy.com/dropdownsPractise/

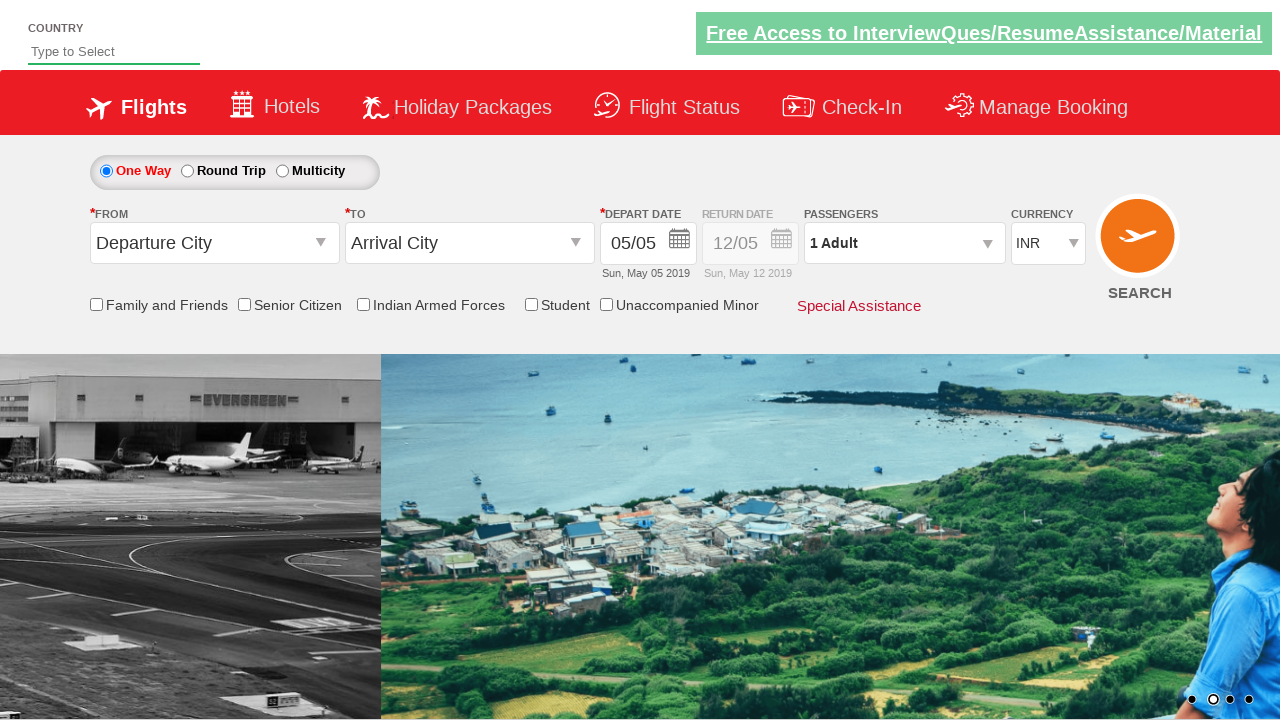

Filled autosuggest field with 'ind' on #autosuggest
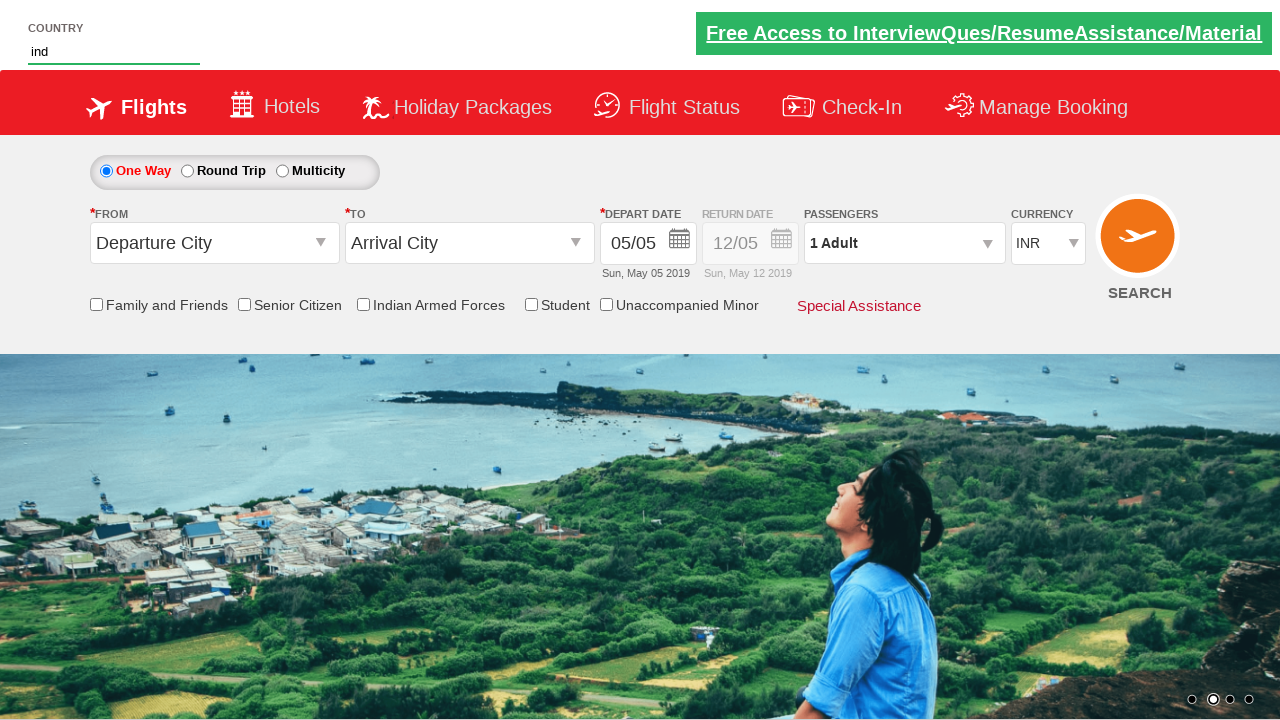

Dropdown options appeared
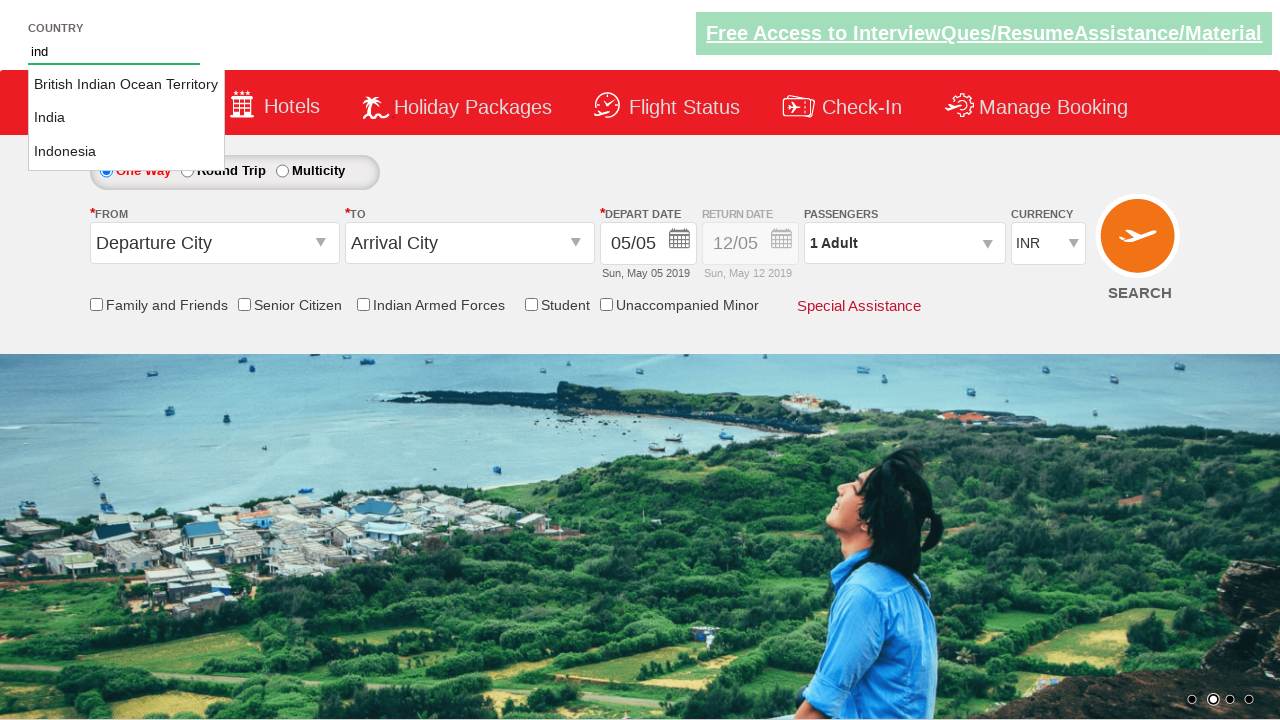

Selected 'India' from autosuggestive dropdown at (126, 118) on li.ui-menu-item a >> nth=1
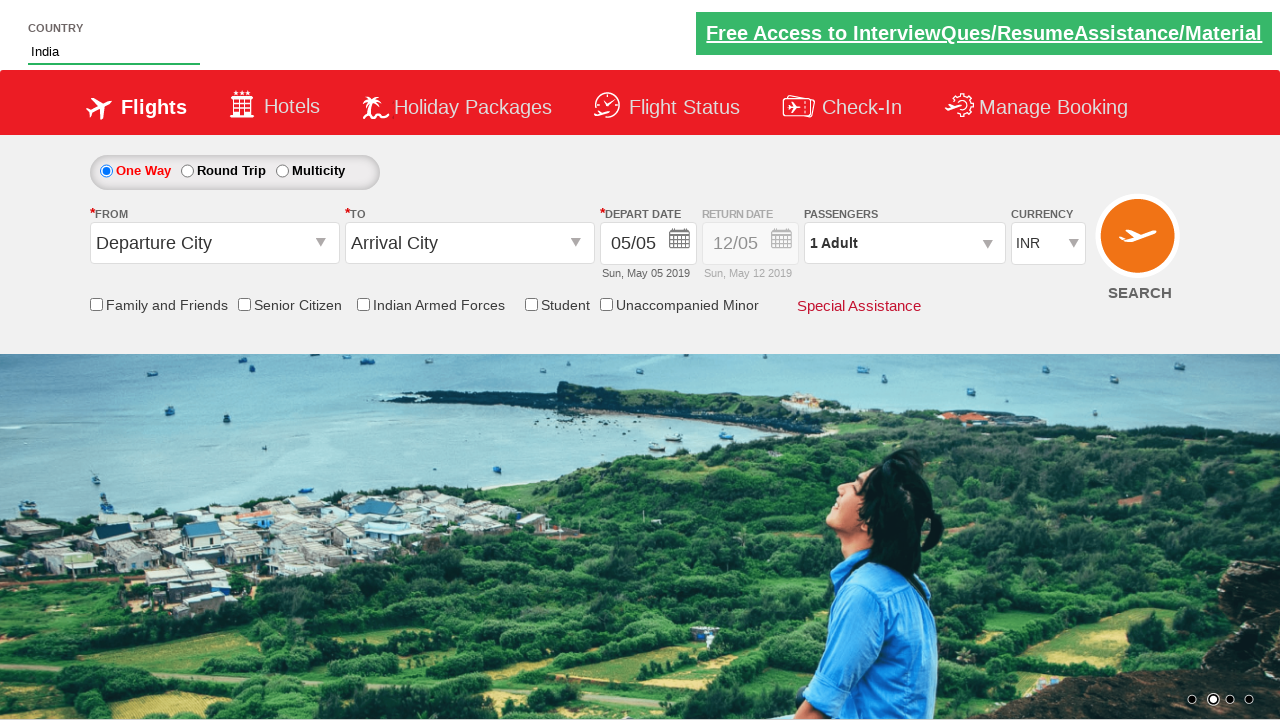

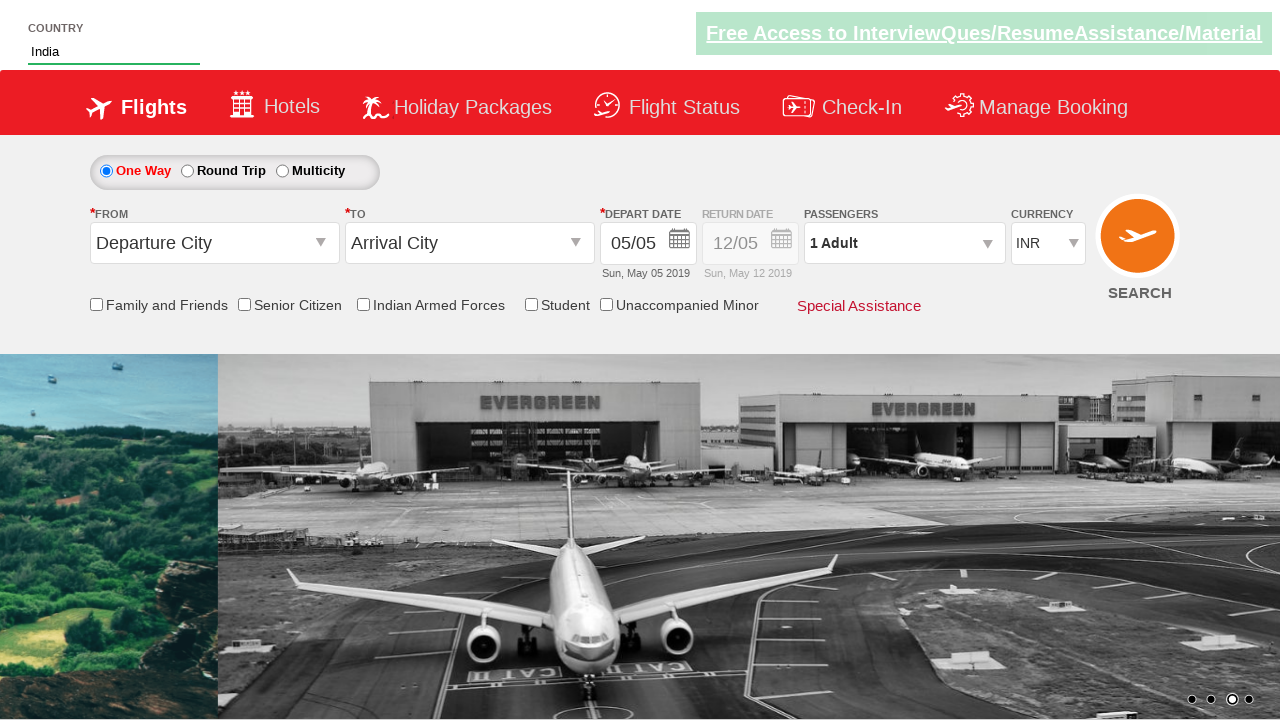